Tests radio button functionality by clicking the Impressive radio button option

Starting URL: https://demoqa.com/radio-button

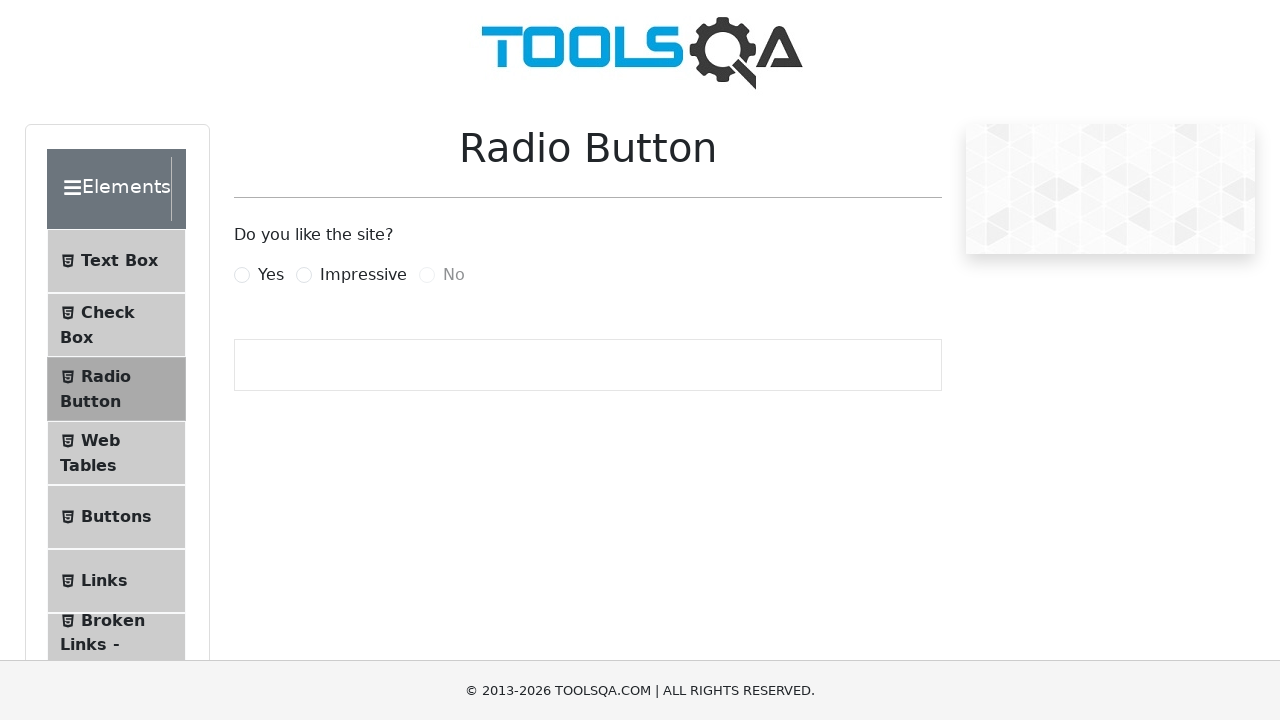

Navigated to radio button test page
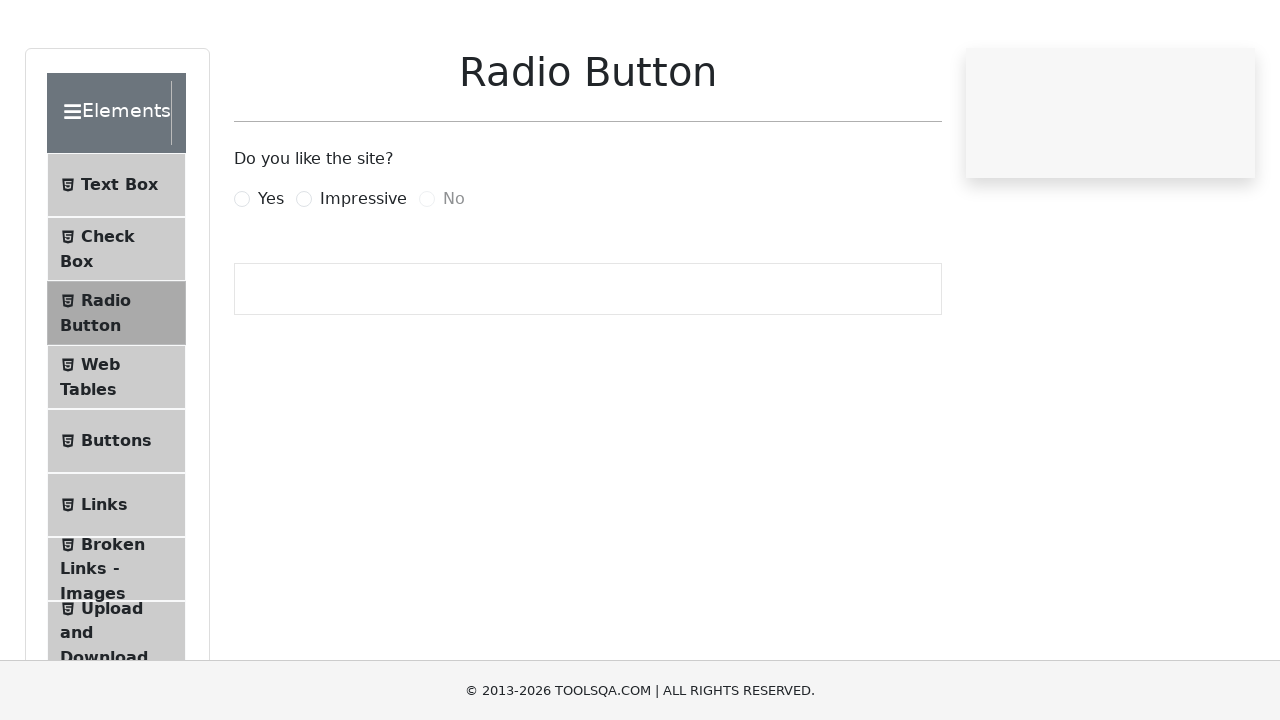

Clicked the Impressive radio button option at (363, 275) on label[for='impressiveRadio']
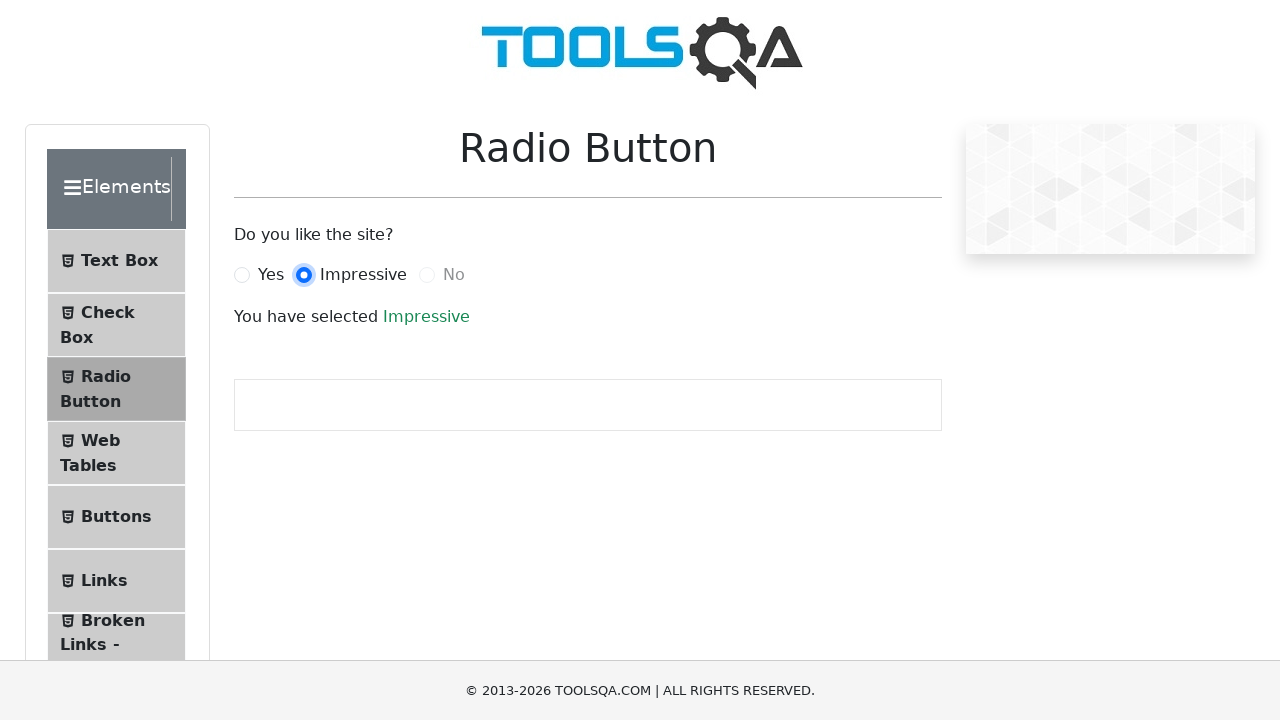

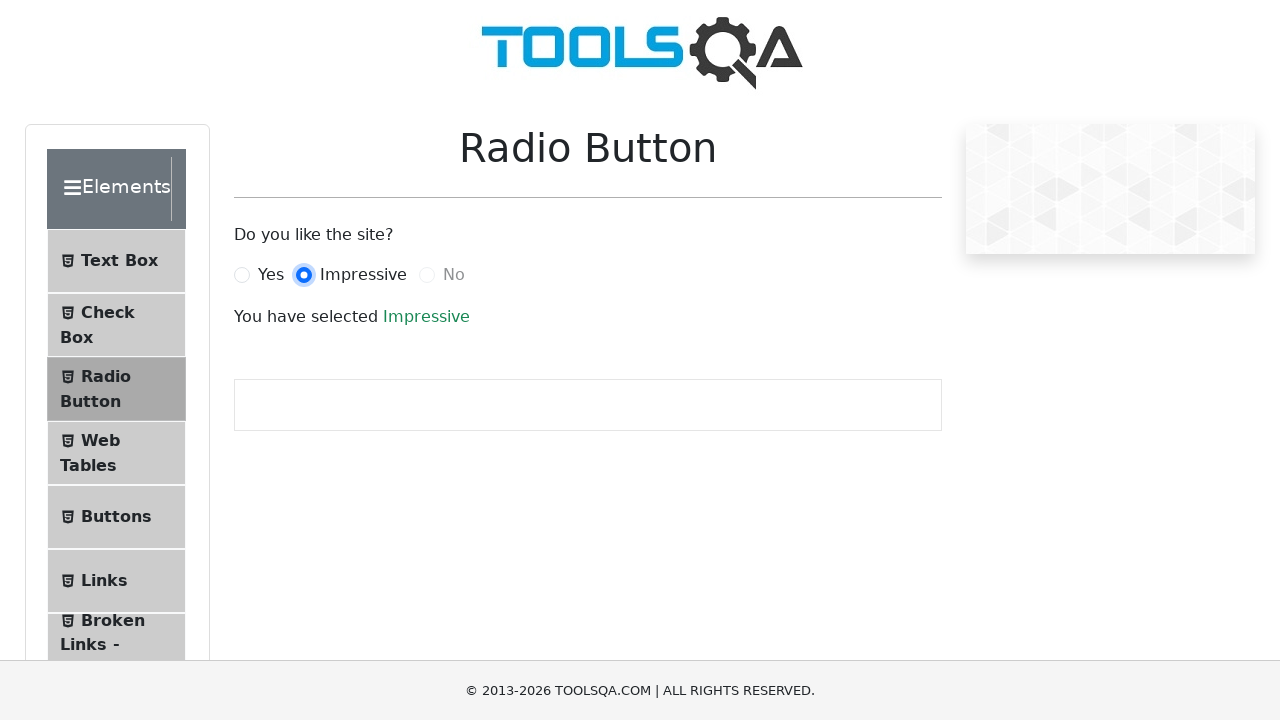